Tests anchor tag navigation by clicking a "Start a free trial" link, then navigating back to the original page

Starting URL: https://app.vwo.com

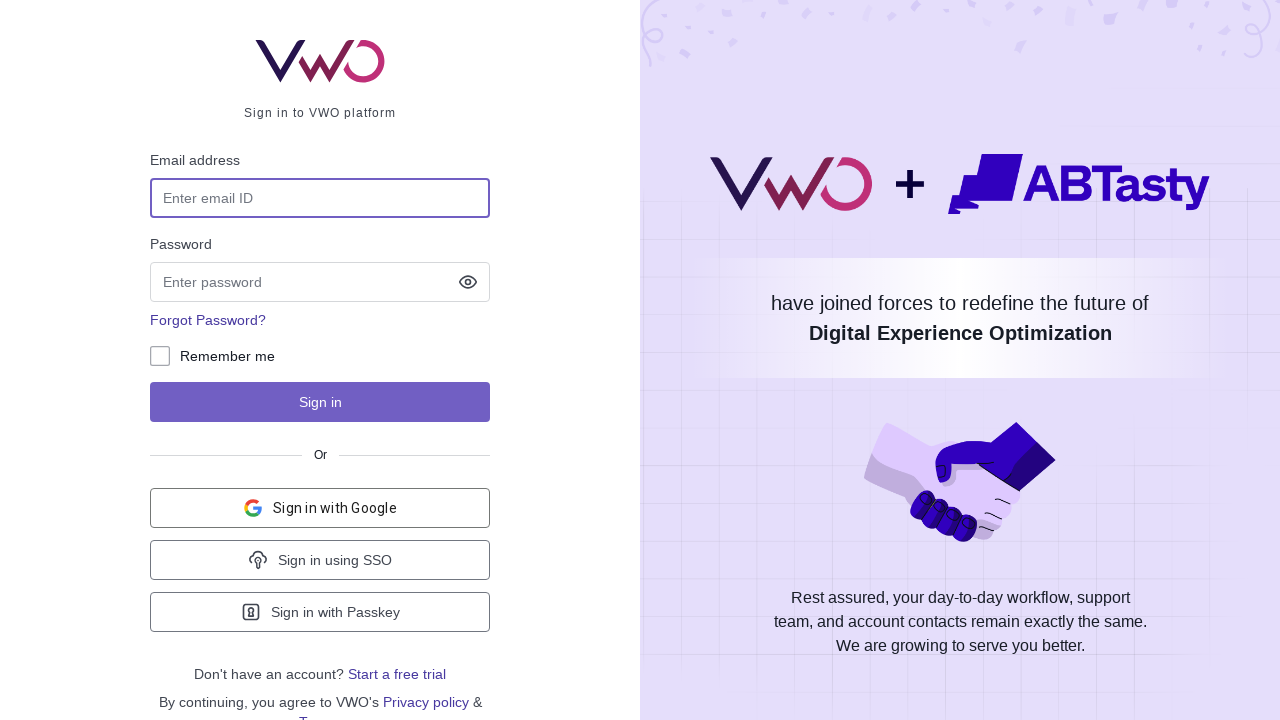

Located 'Start a free trial' link
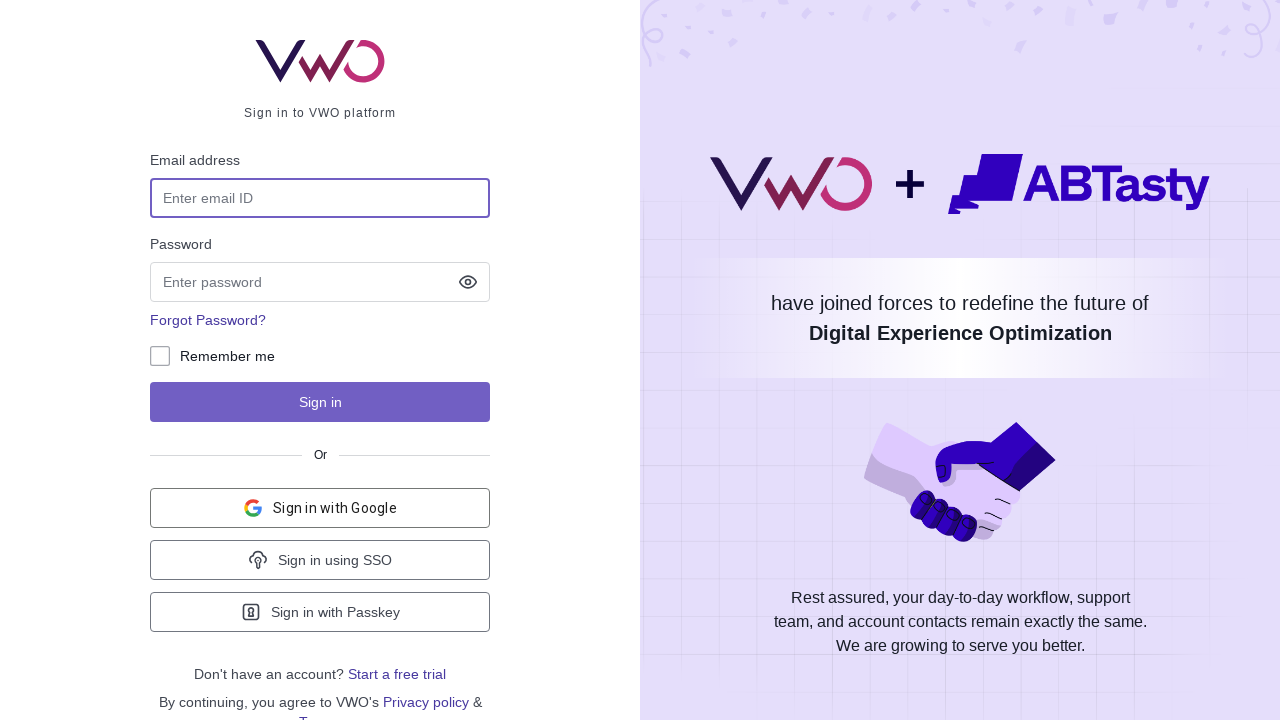

Clicked 'Start a free trial' link at (397, 674) on internal:text="Start a"i
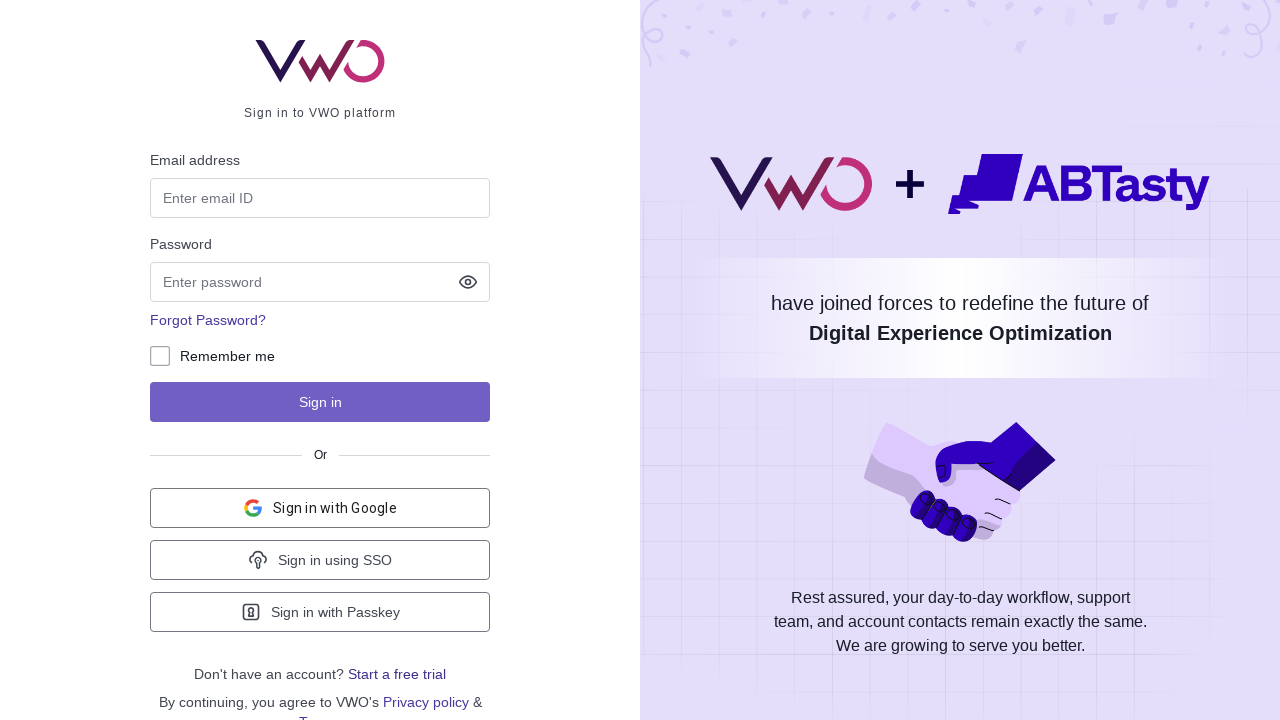

Navigated back to original page
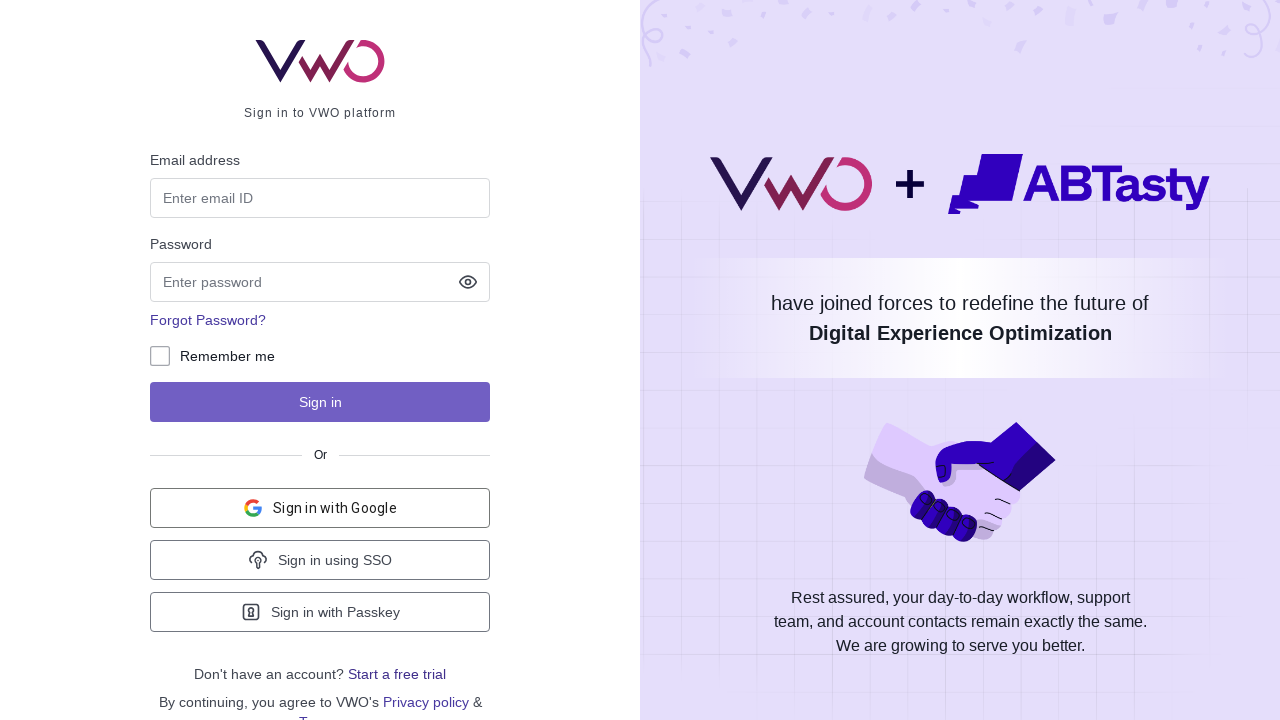

Waited for page to stabilize after navigation
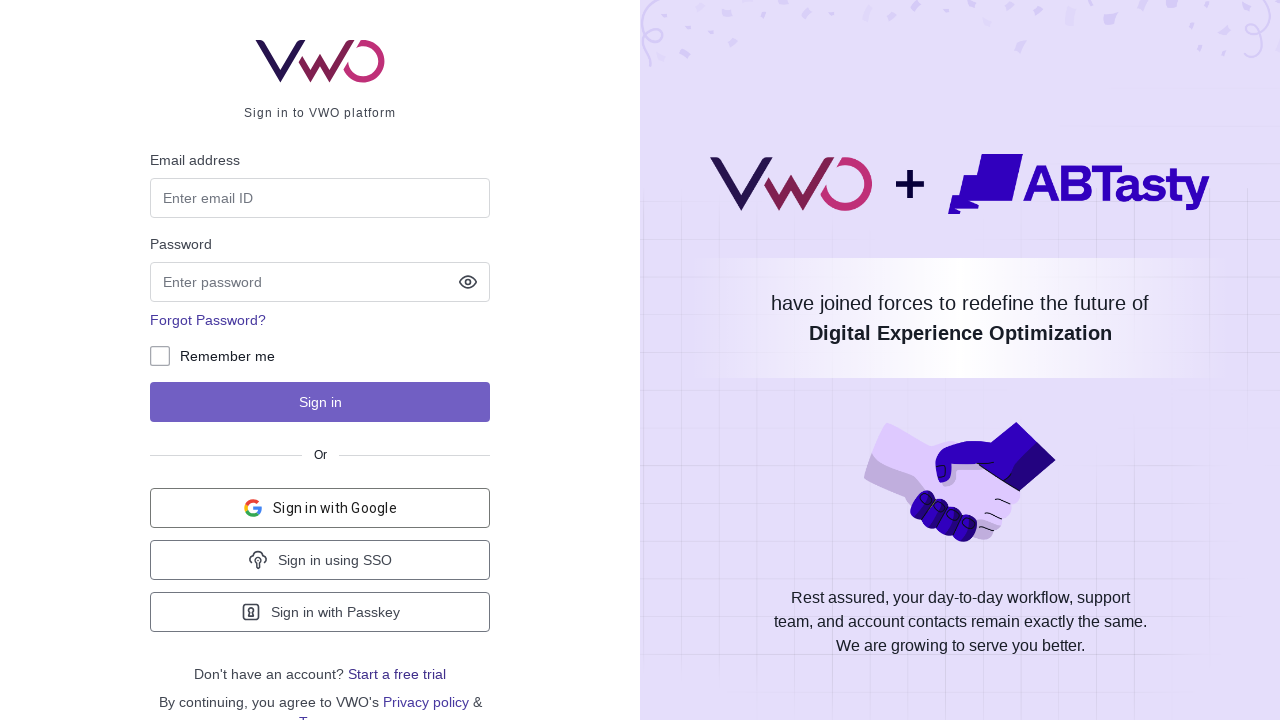

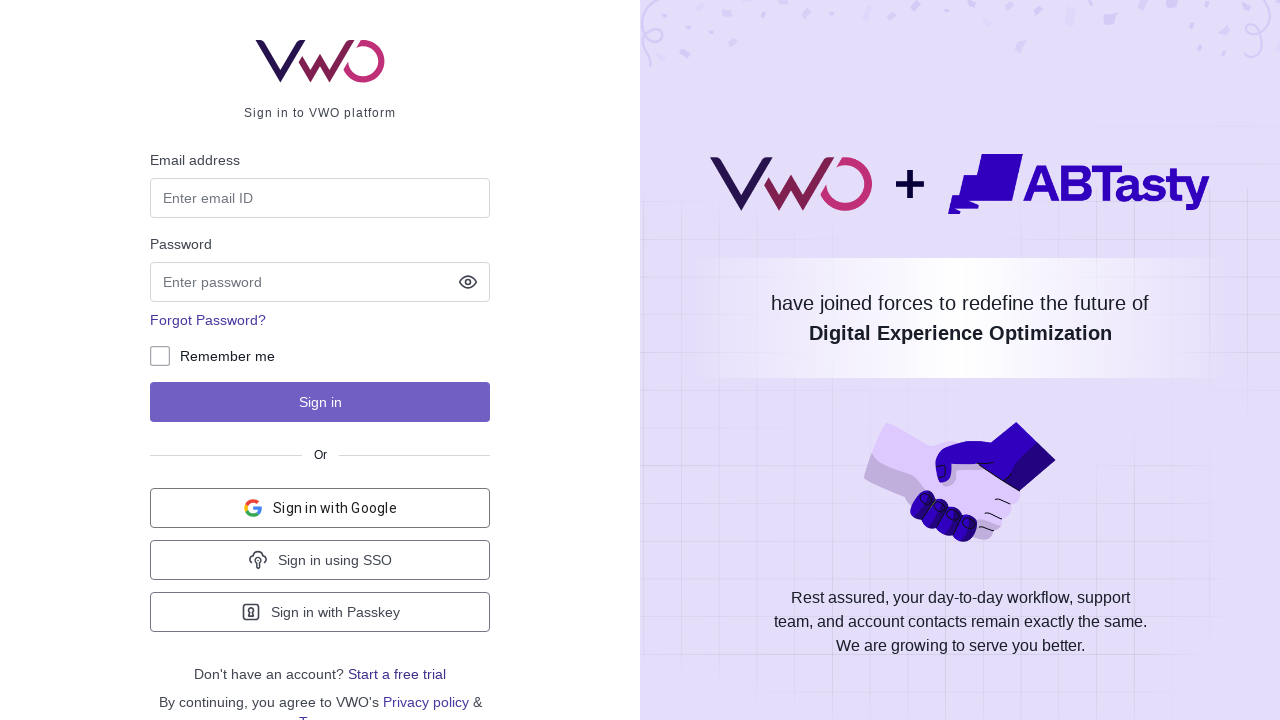